Navigates to bedsheets page by hovering over Shopping Category and Home & Furniture menus, then clicking on Bedsheets tab

Starting URL: https://www.naaptol.com/

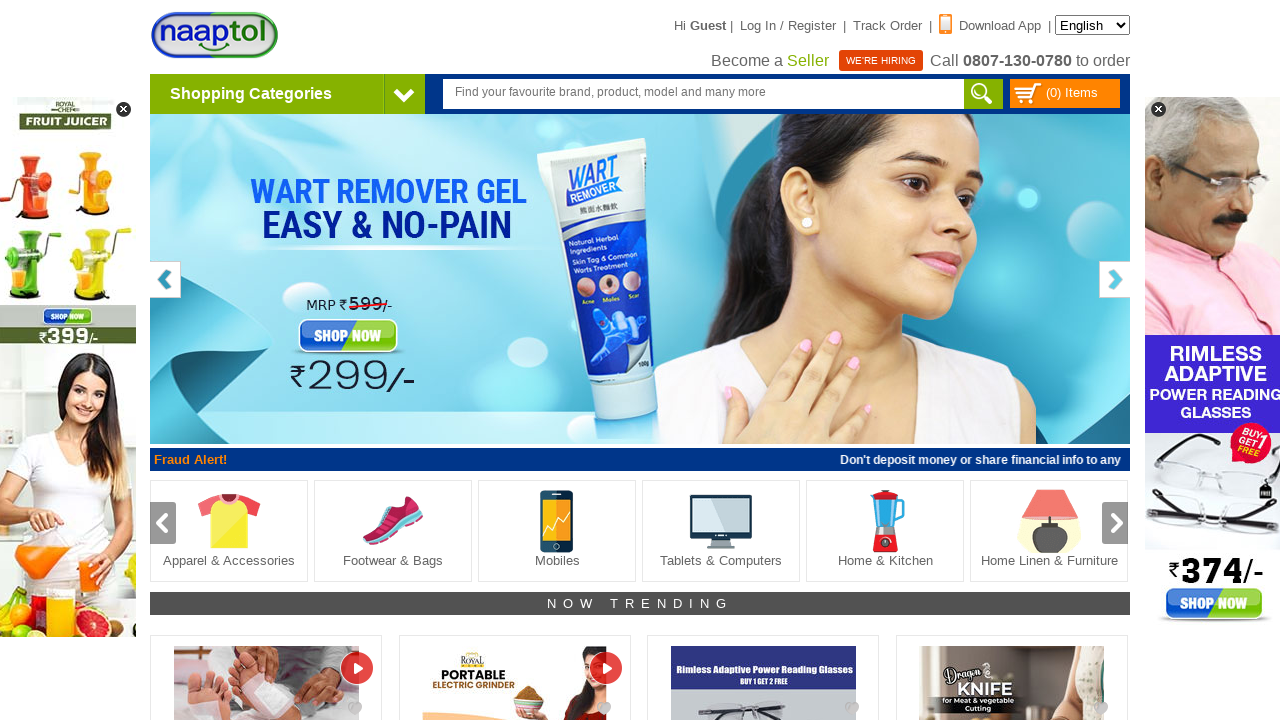

Hovered over Shopping Category menu at (288, 94) on xpath=//*[@class='cate_head']
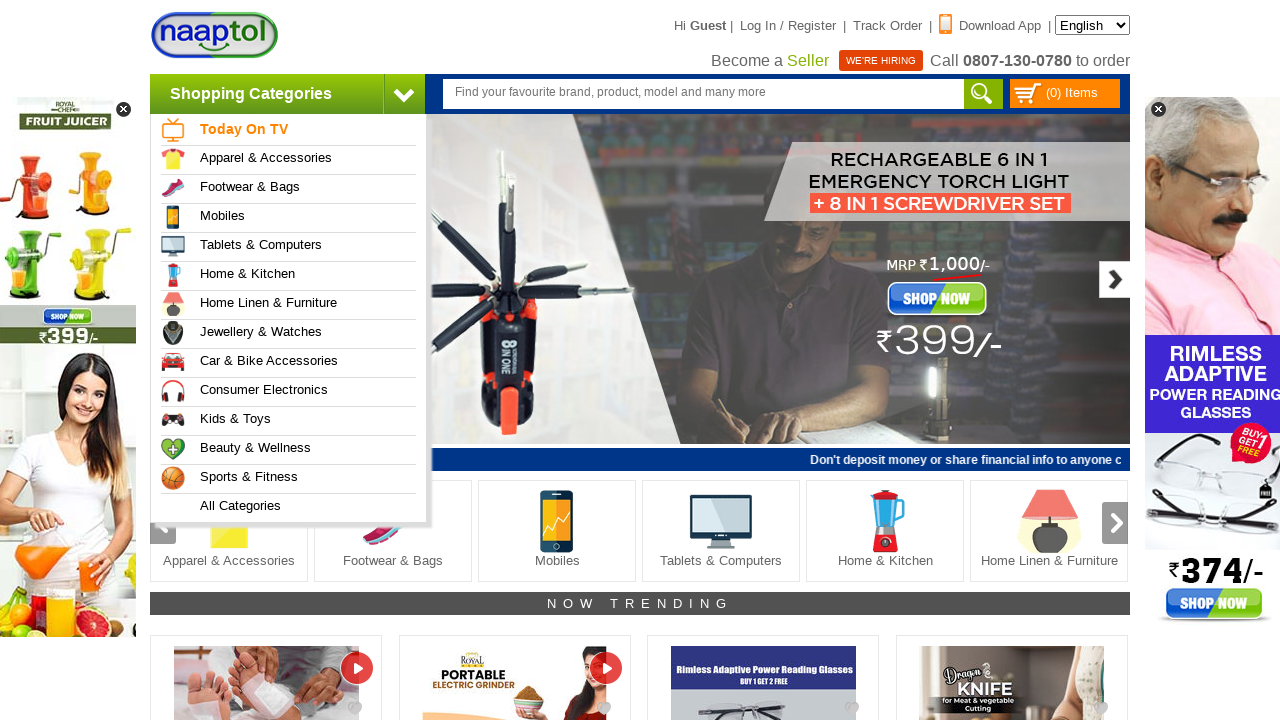

Hovered over Home & Furniture submenu at (173, 304) on (//*[@class='catIconMenu homeDecor'])[1]
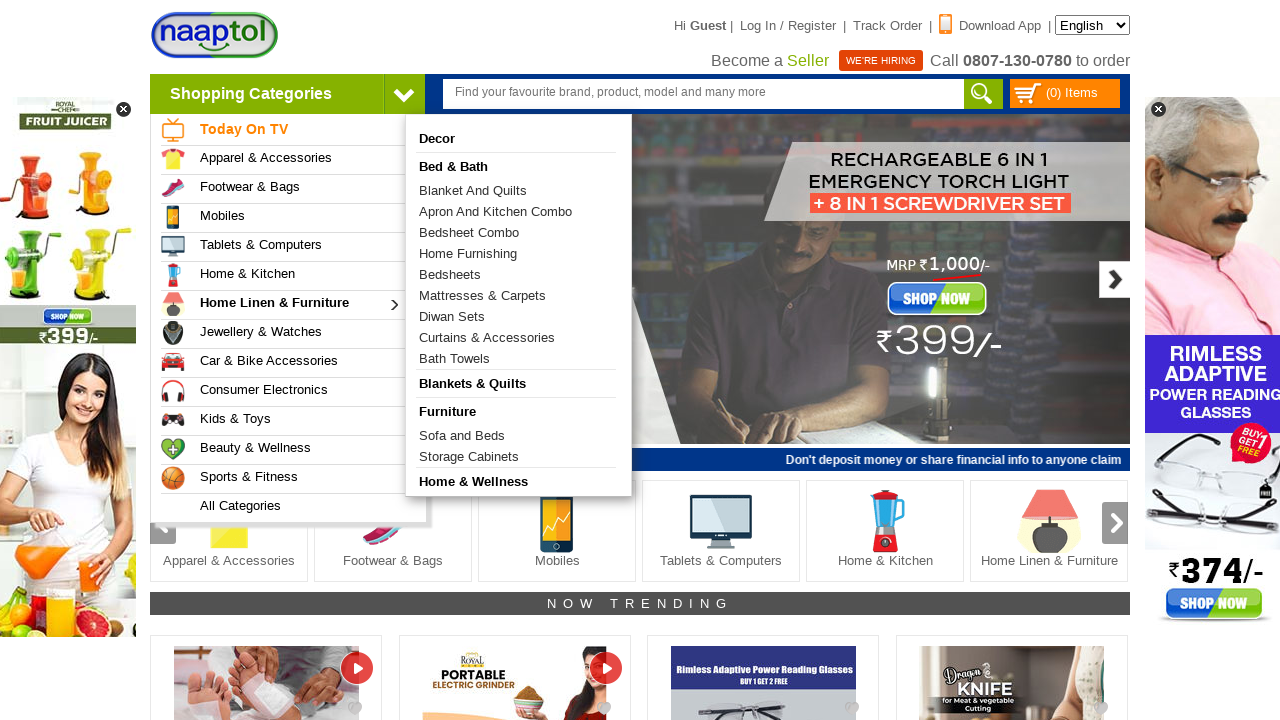

Clicked on Bedsheets tab at (516, 274) on text=Bedsheets
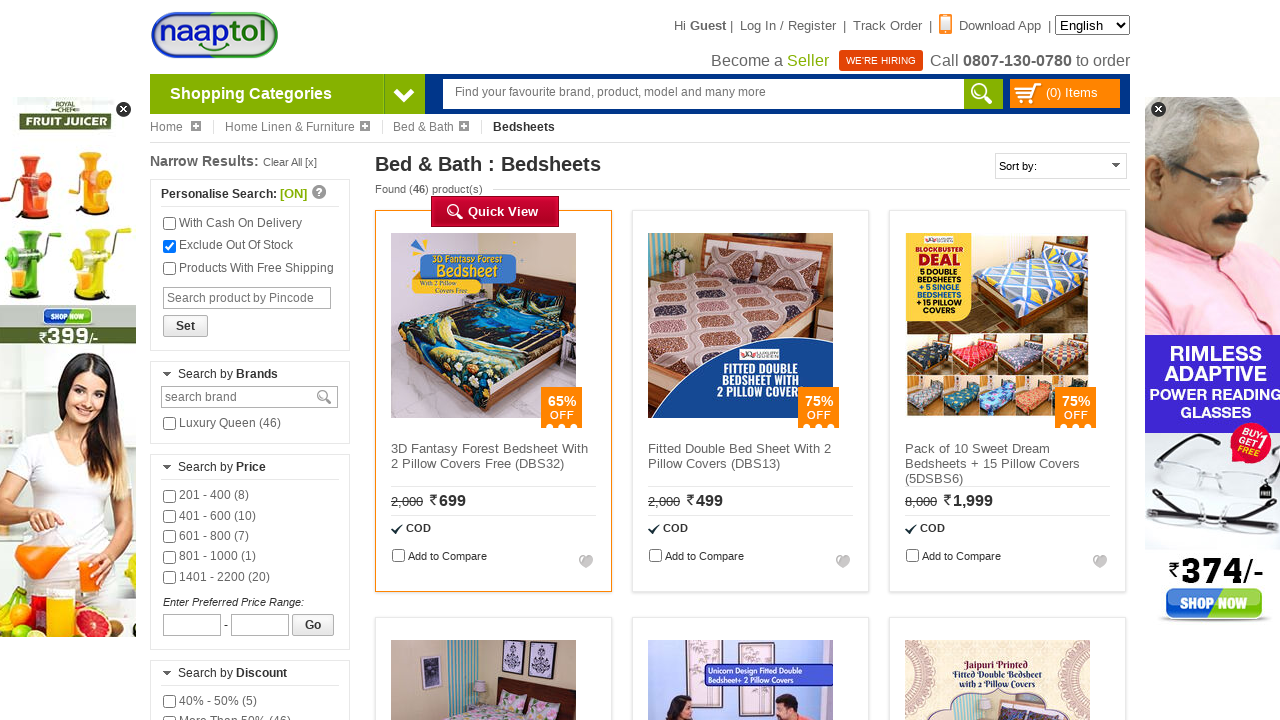

Bedsheets page loaded successfully
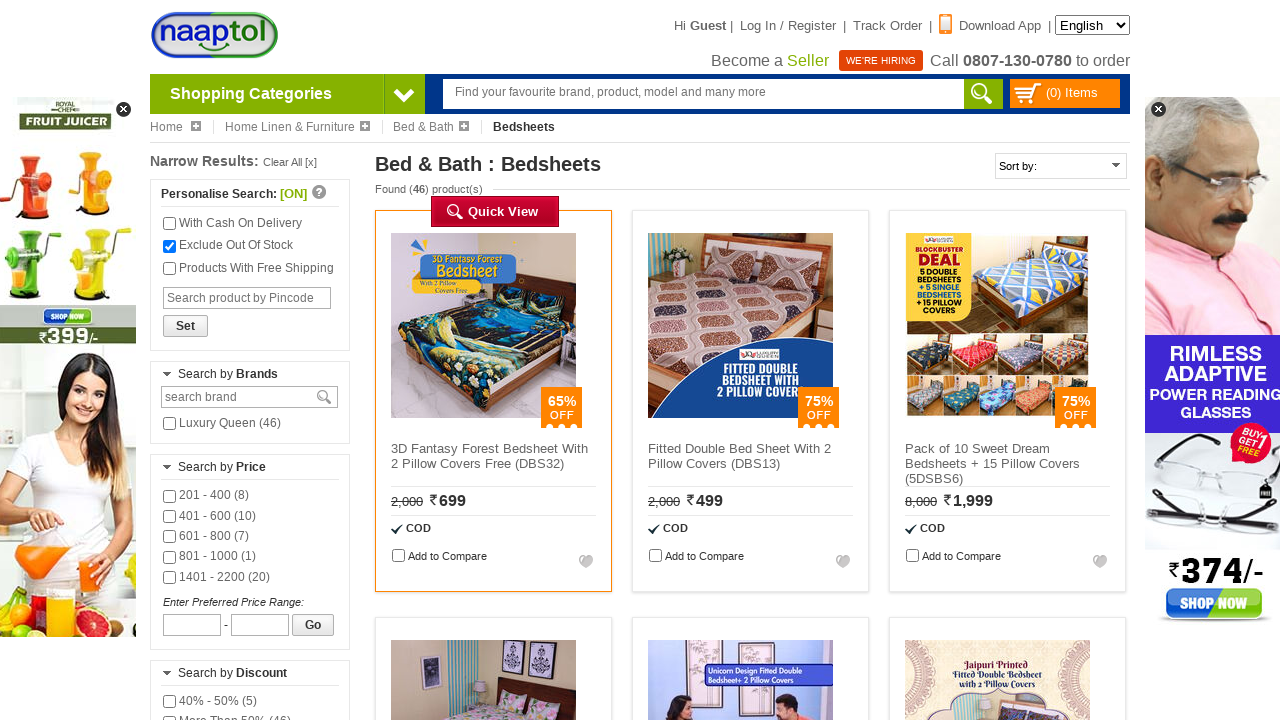

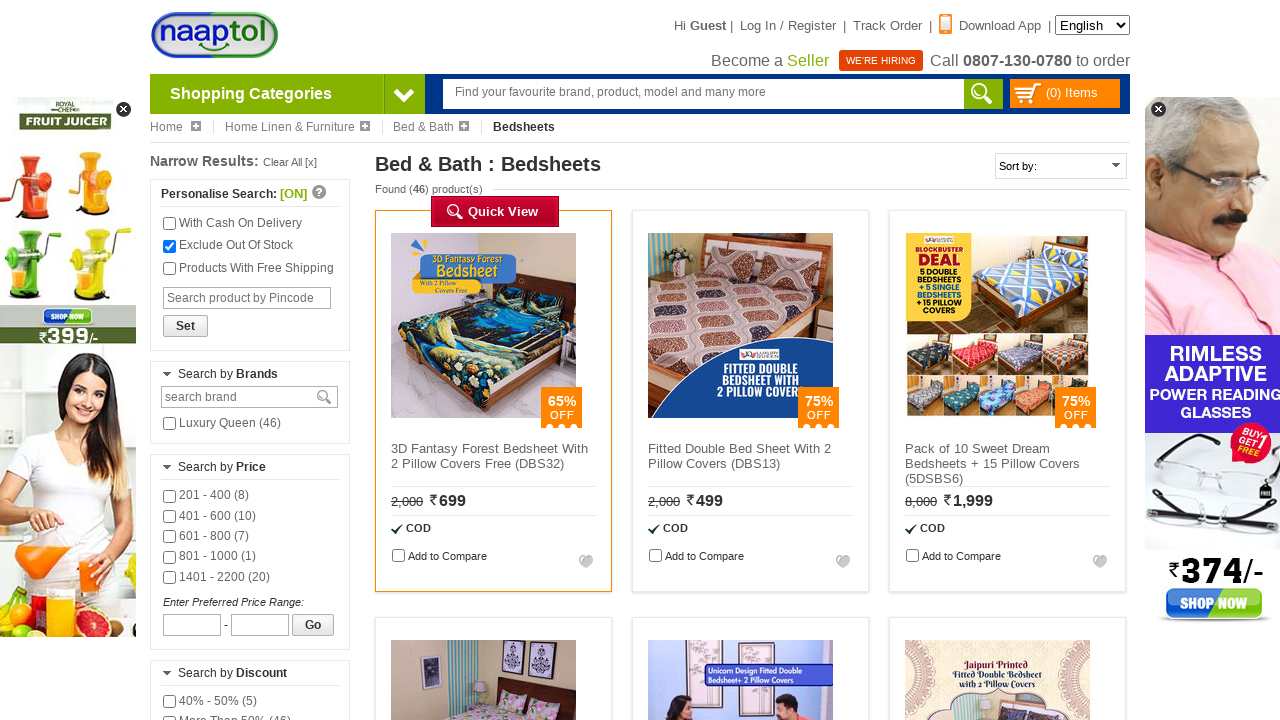